Tests dynamic loading functionality by clicking the Start button to initiate loading of a hidden element, waiting for it to appear, and verifying that "Hello World!" text is displayed.

Starting URL: https://the-internet.herokuapp.com/dynamic_loading/1

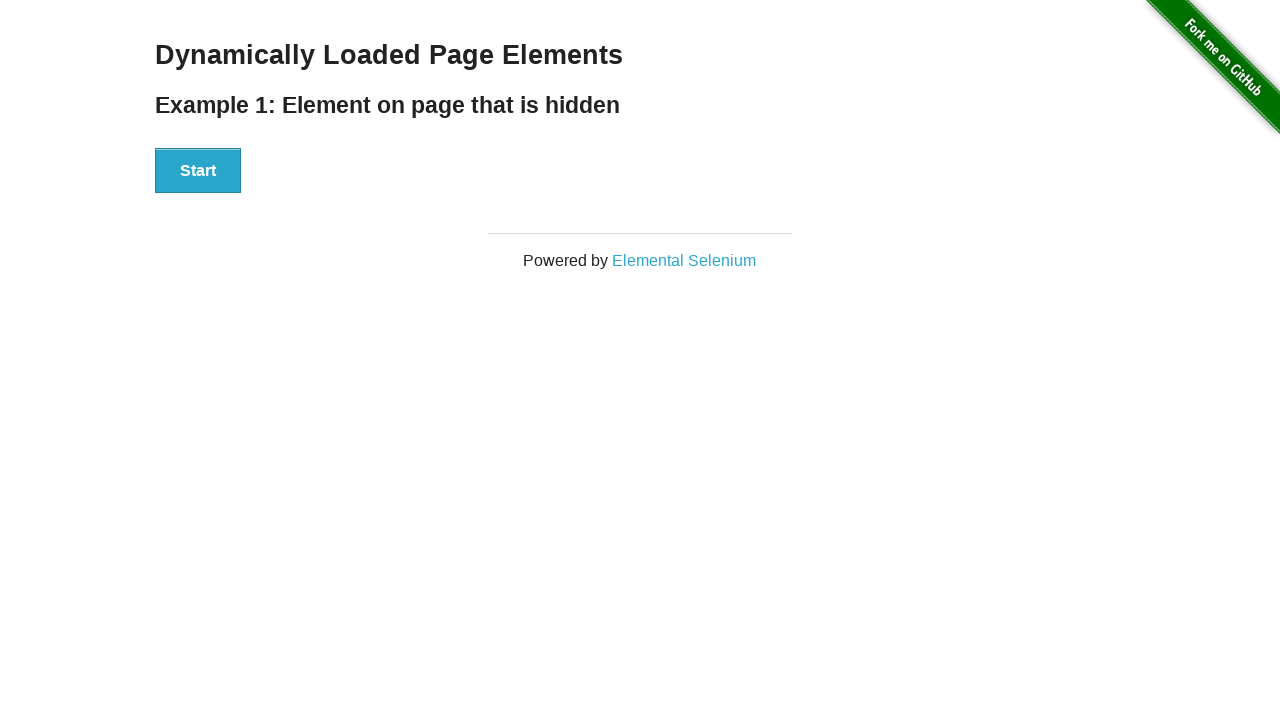

Clicked the Start button to initiate dynamic loading at (198, 171) on button
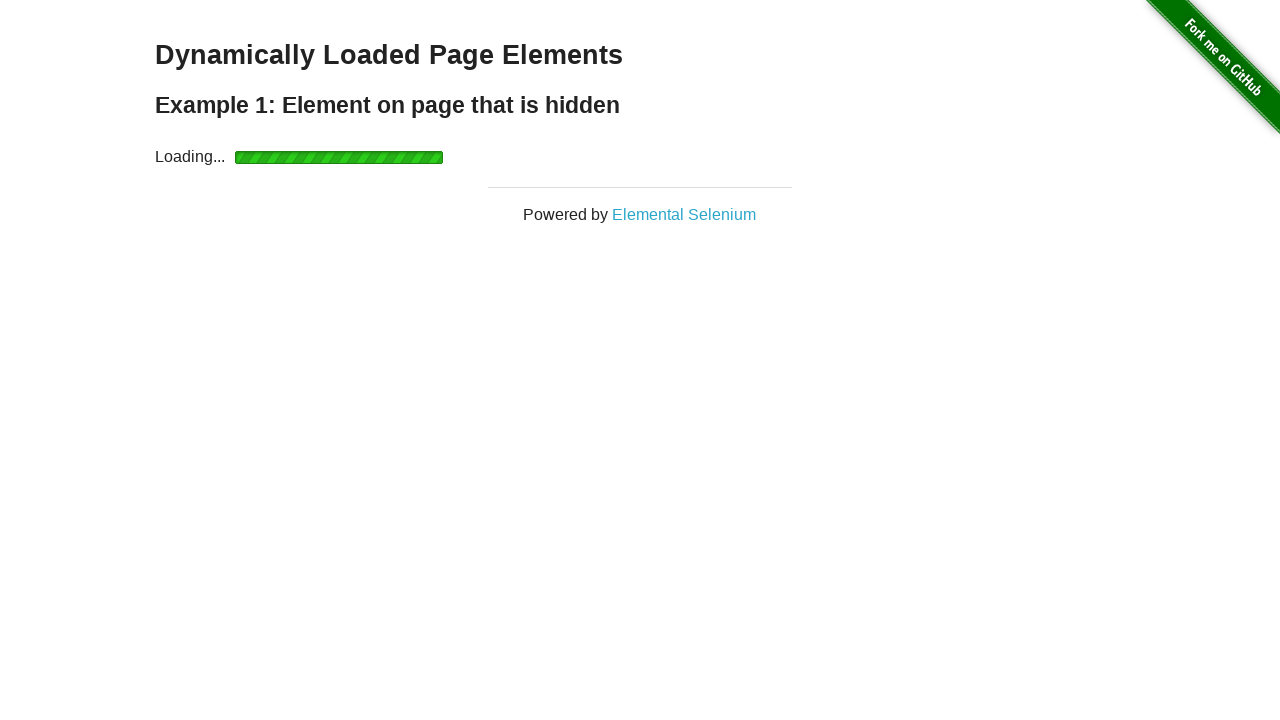

Waited for the finish div to become visible
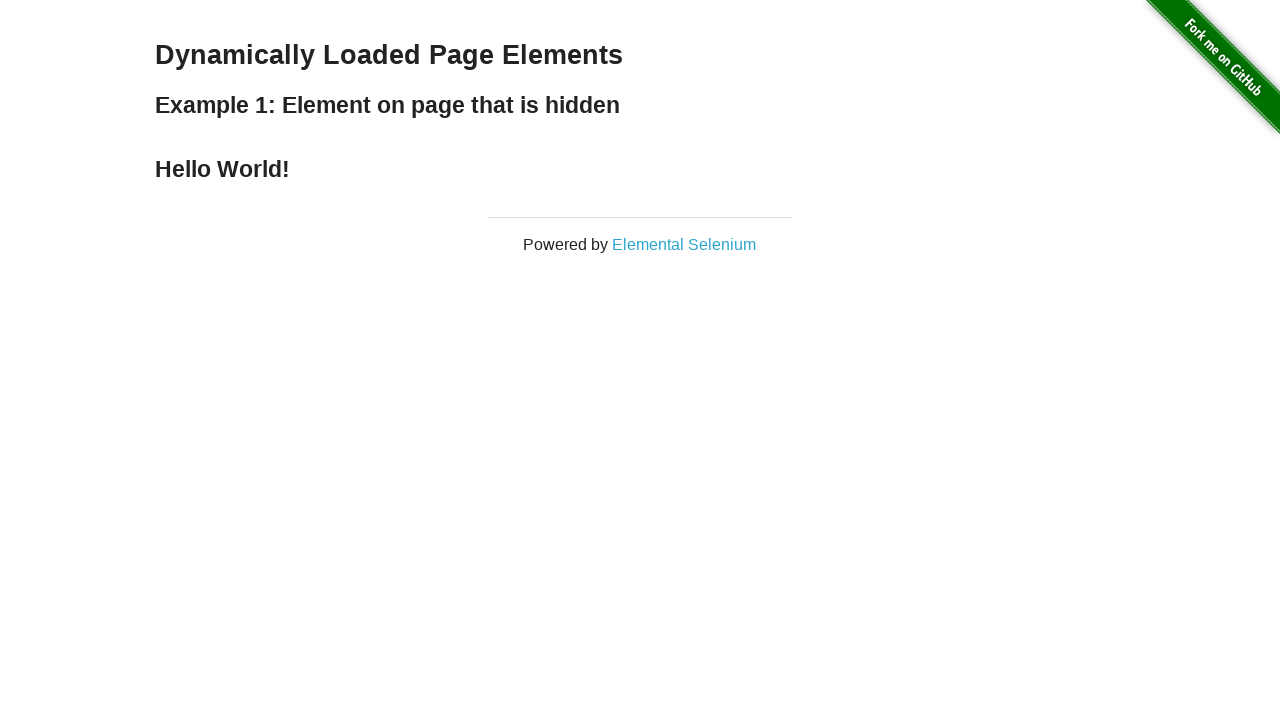

Verified that 'Hello World!' text is displayed
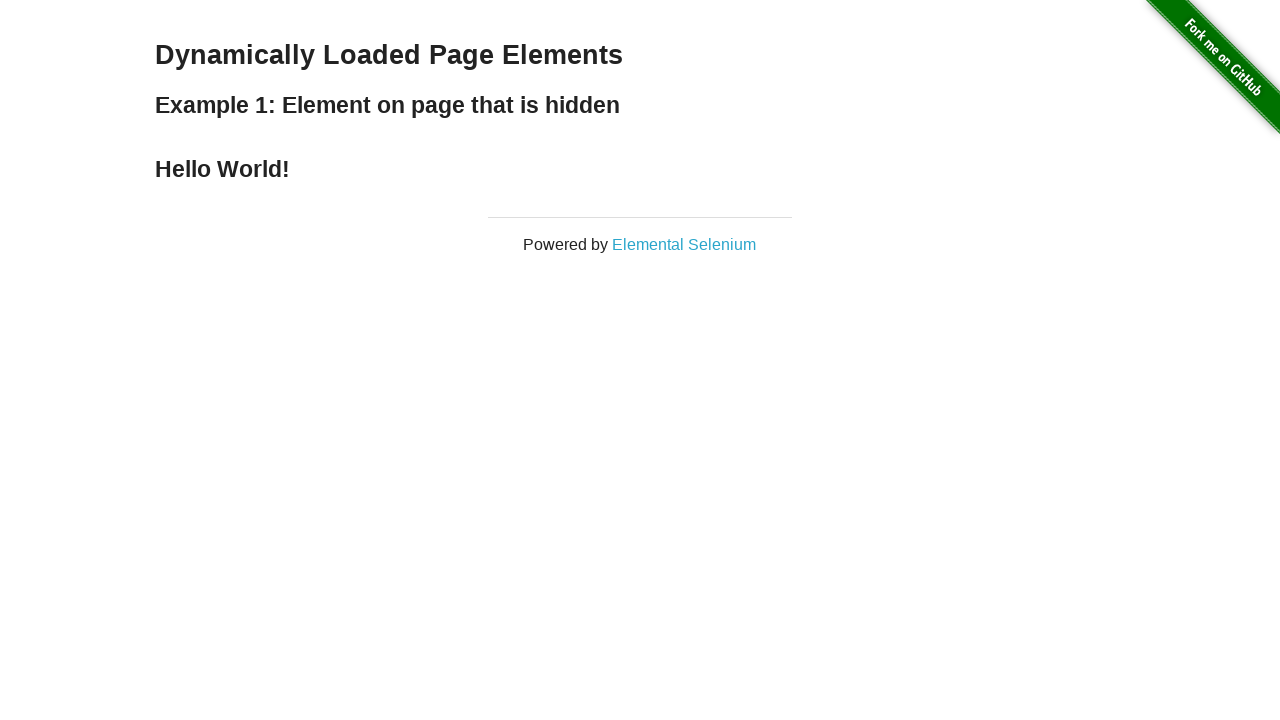

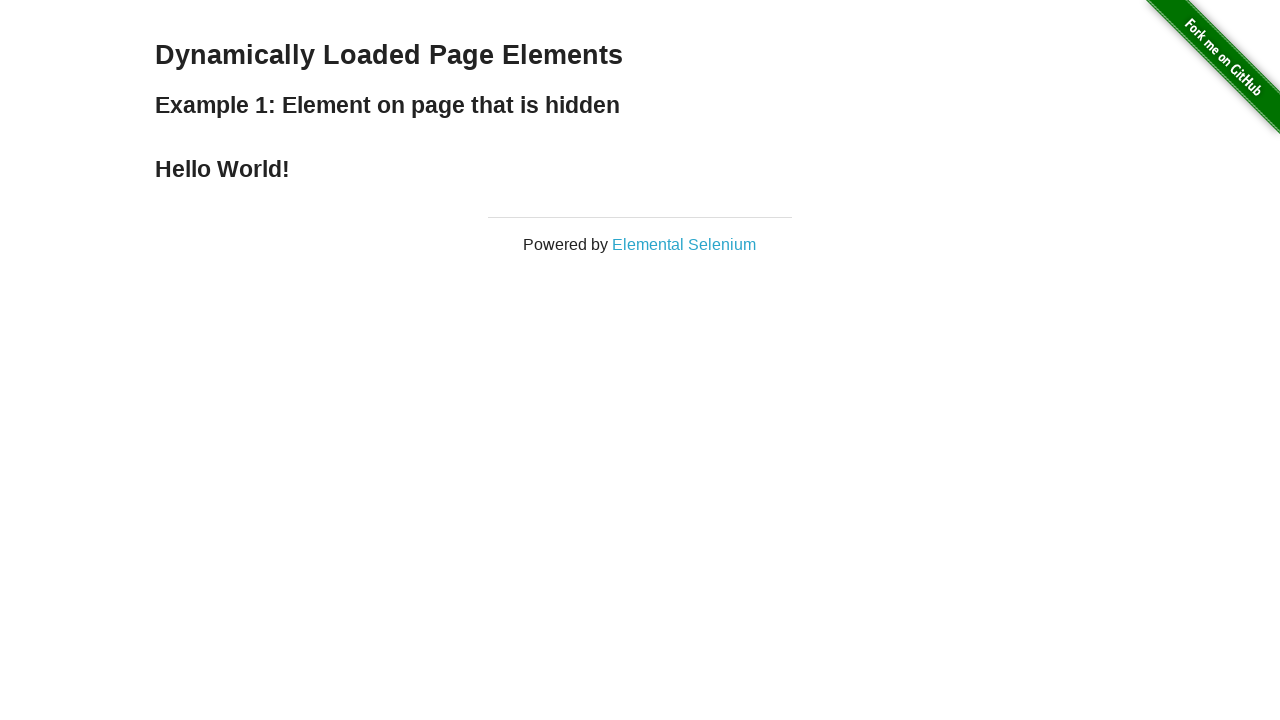